Navigates to the privacy/impressum page and verifies that the H2 header contains "Privacy" text

Starting URL: https://www.99-bottles-of-beer.net/

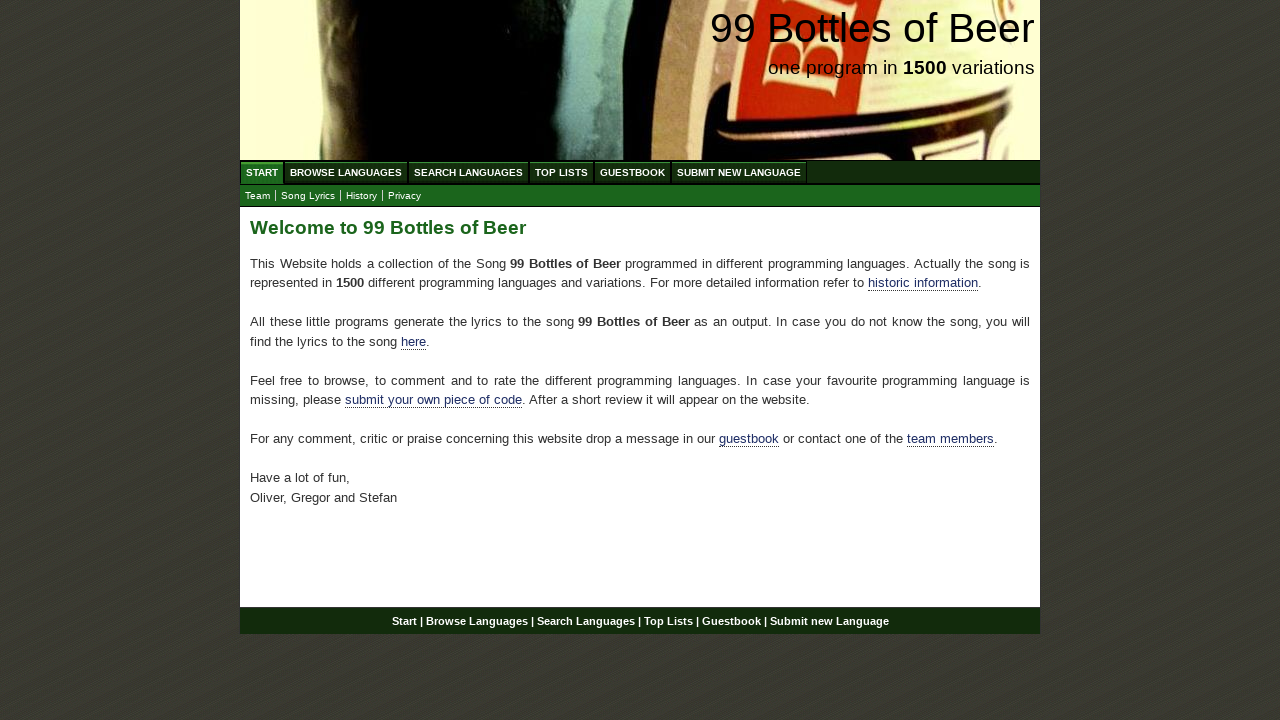

Clicked on Privacy/Impressum link in submenu at (404, 196) on xpath=//ul[@id='submenu']/li/a[@href='impressum.html']
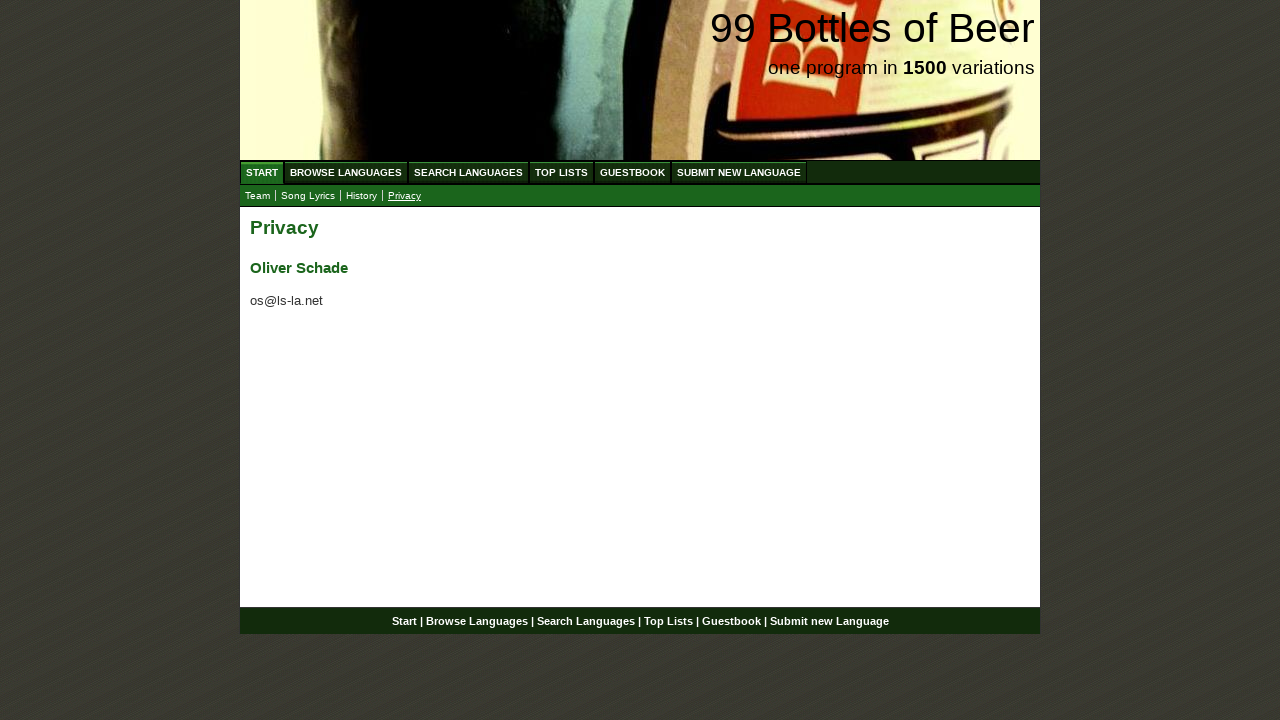

H2 header in main content area is now visible
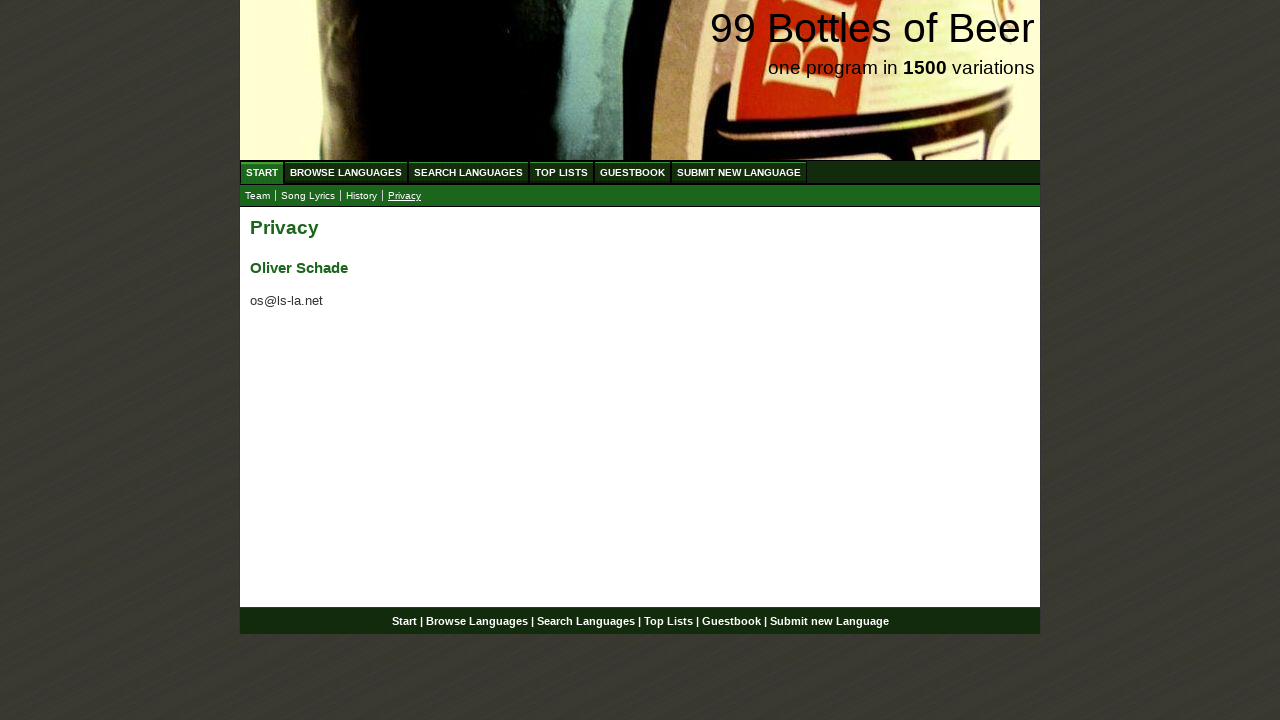

Retrieved H2 header text: 'Privacy'
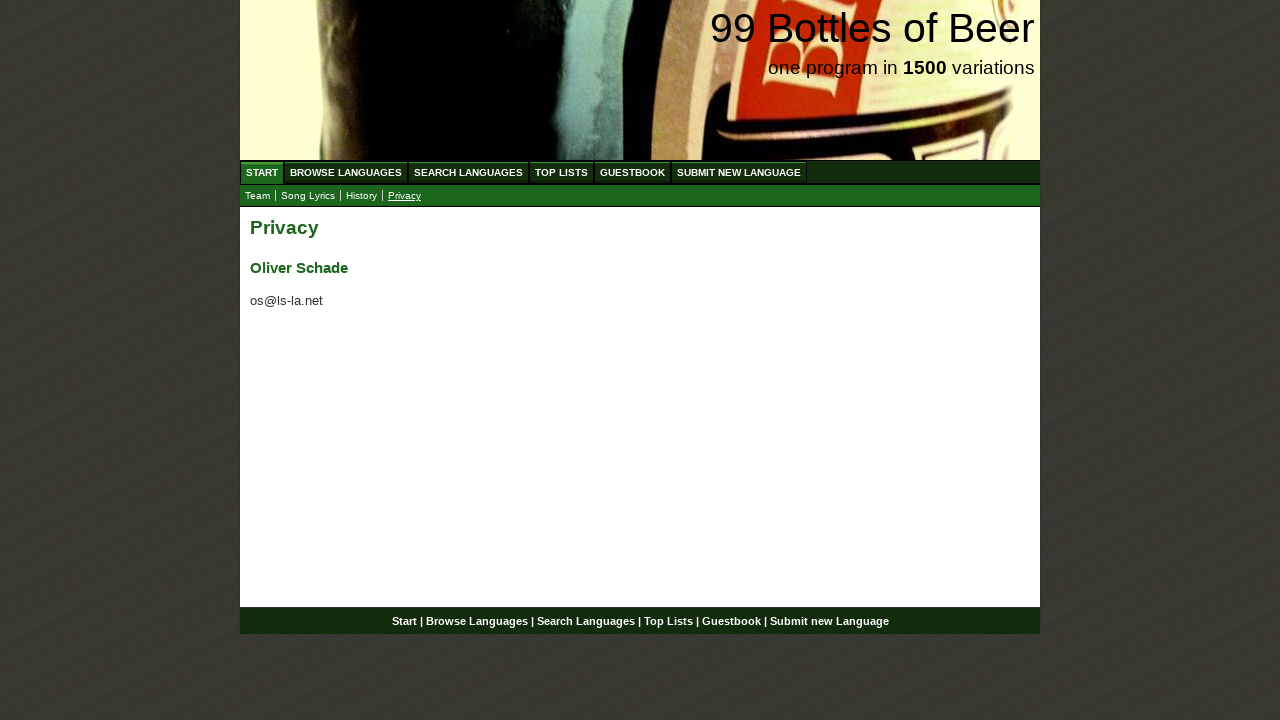

Verified that H2 header contains 'Privacy' text
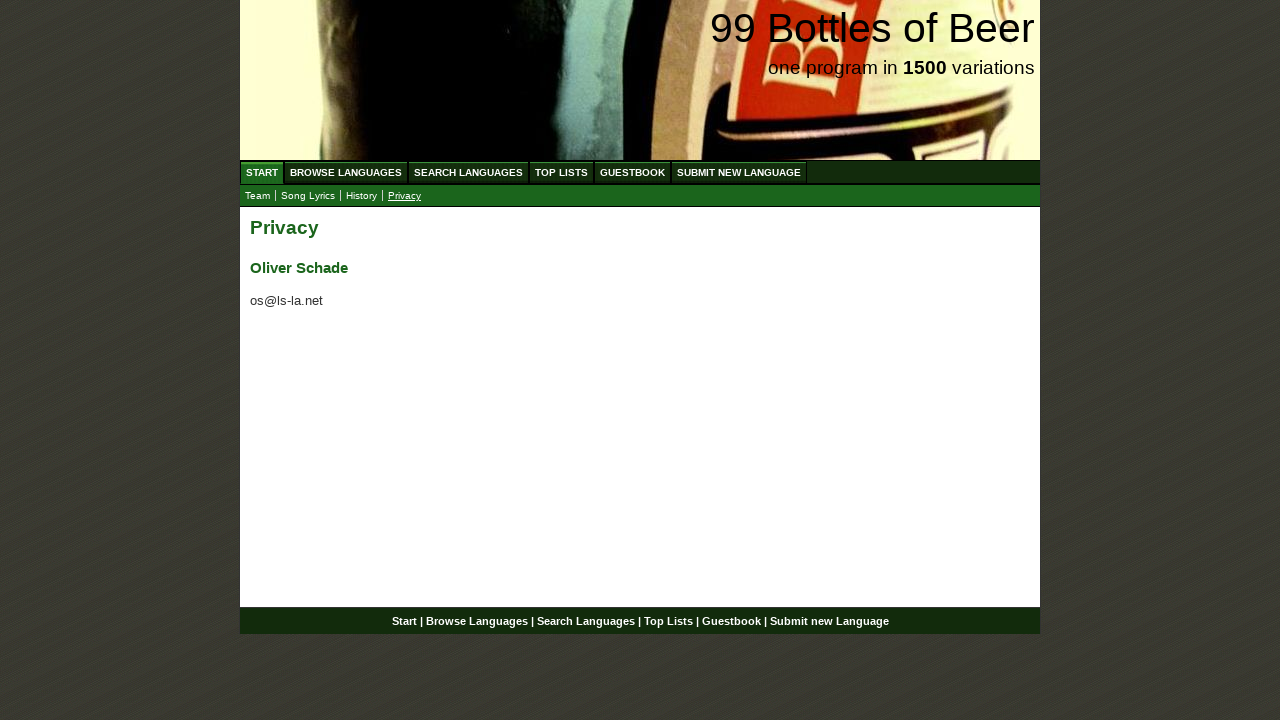

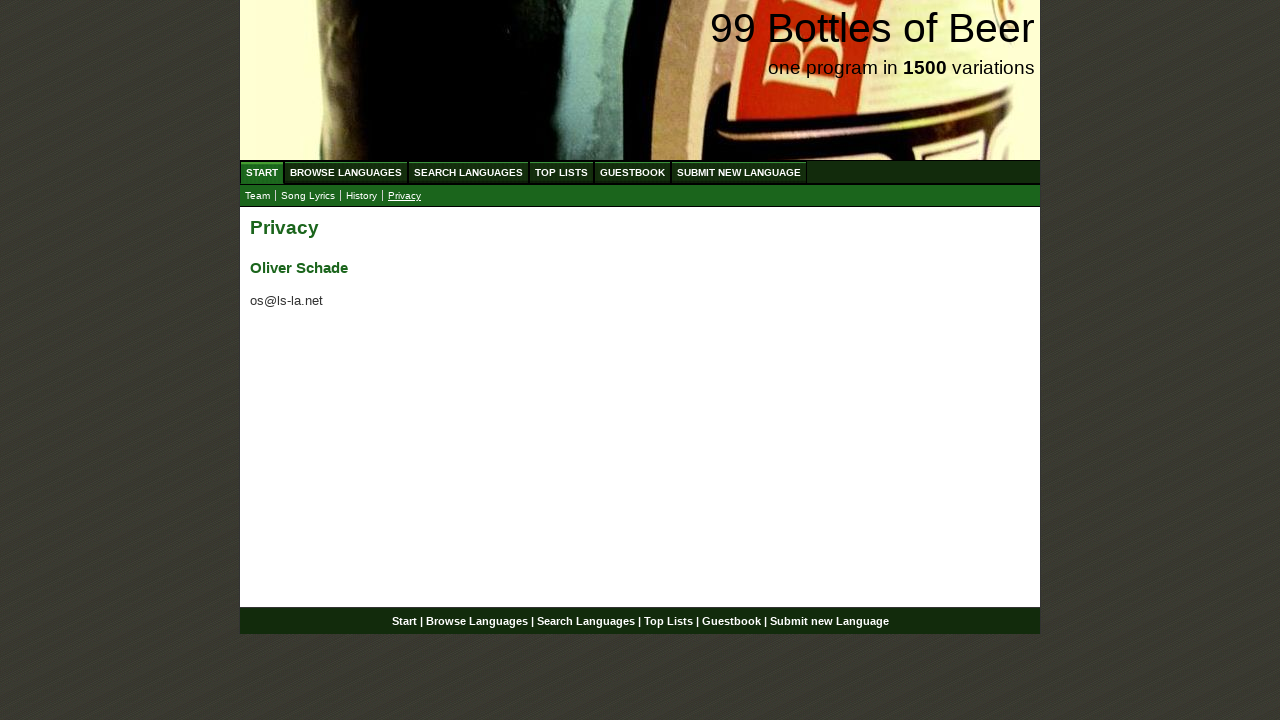